Tests window handling by clicking the Help link on Google signup page and switching to the newly opened window

Starting URL: https://accounts.google.com/signup

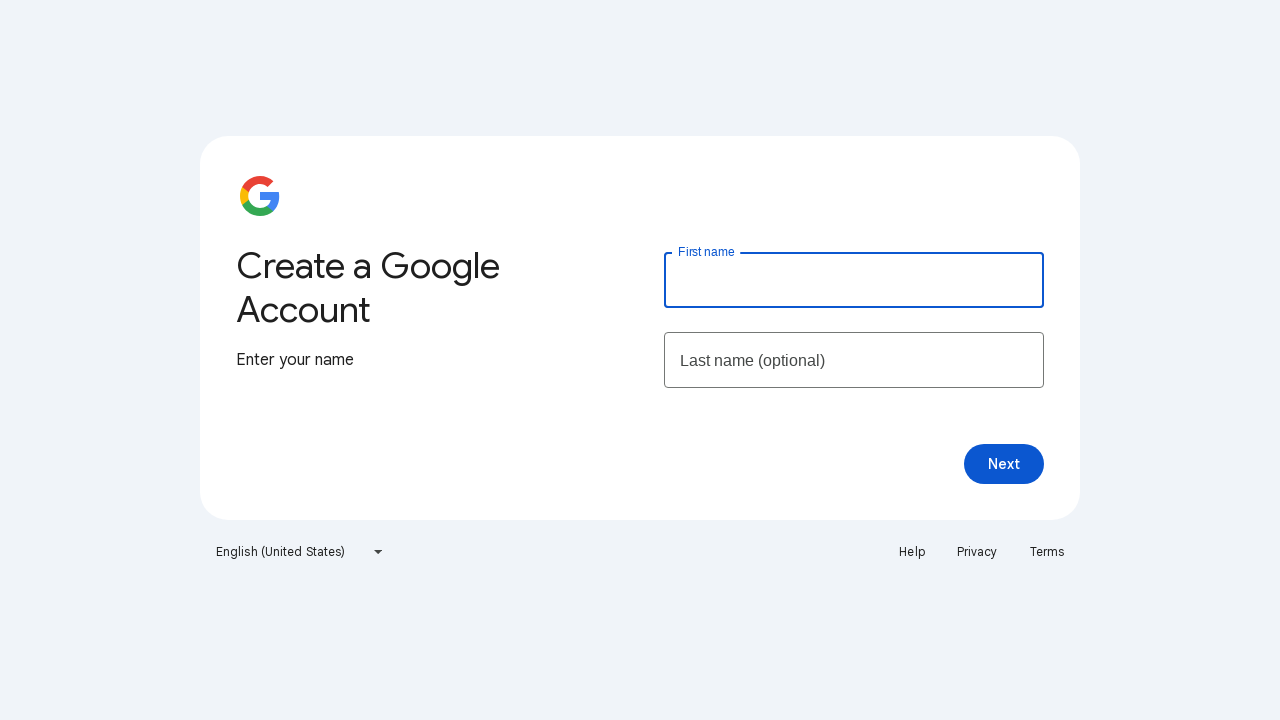

Clicked Help link on Google signup page at (912, 552) on xpath=//a[contains(text(),'Help')]
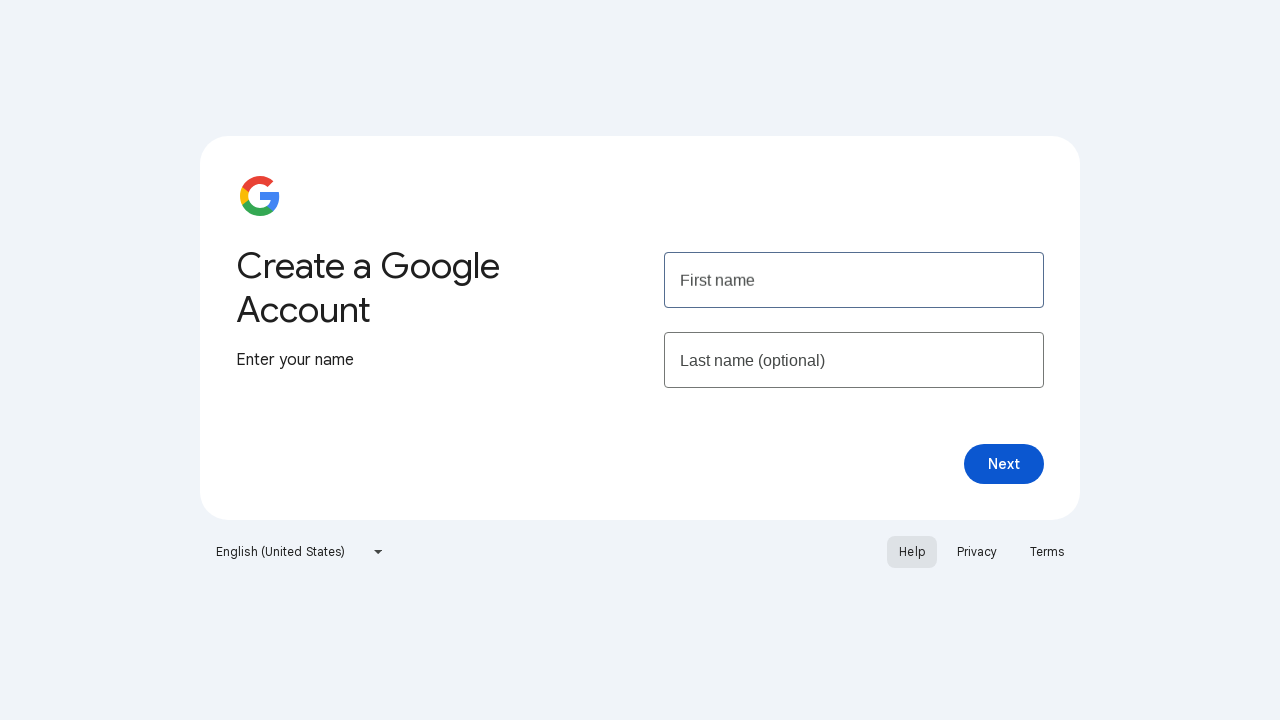

Captured newly opened window/tab
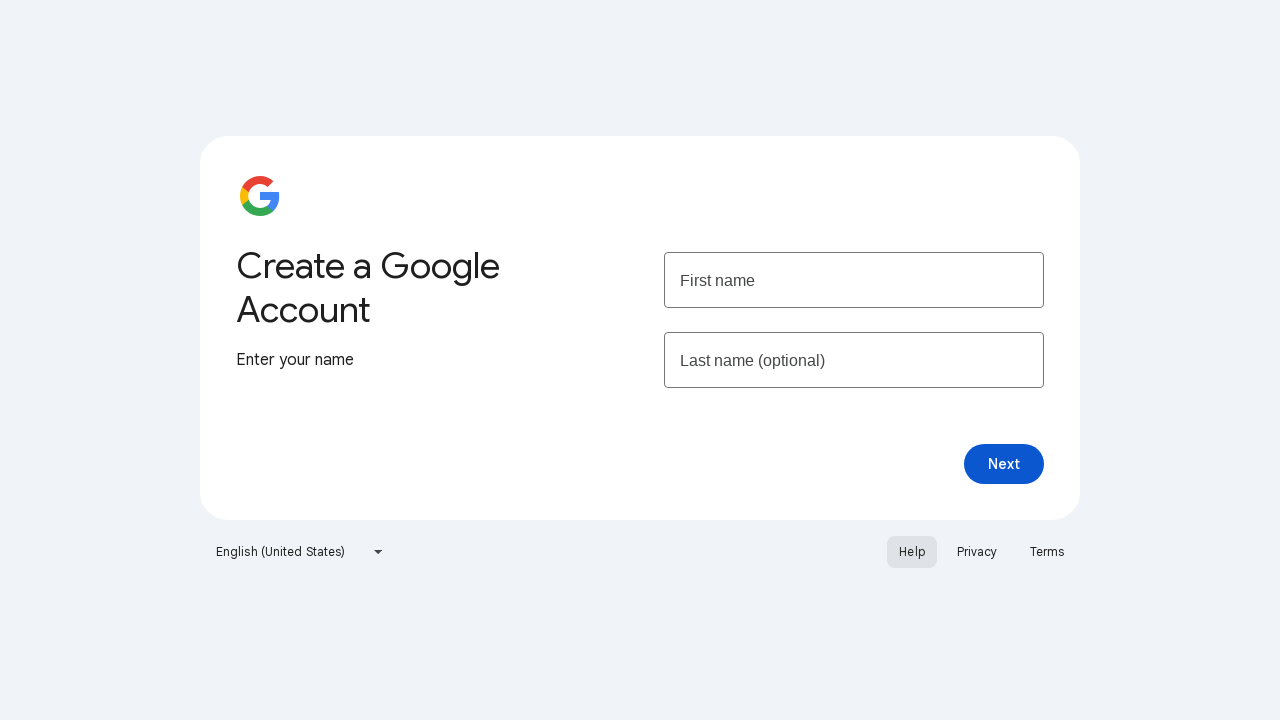

New page finished loading
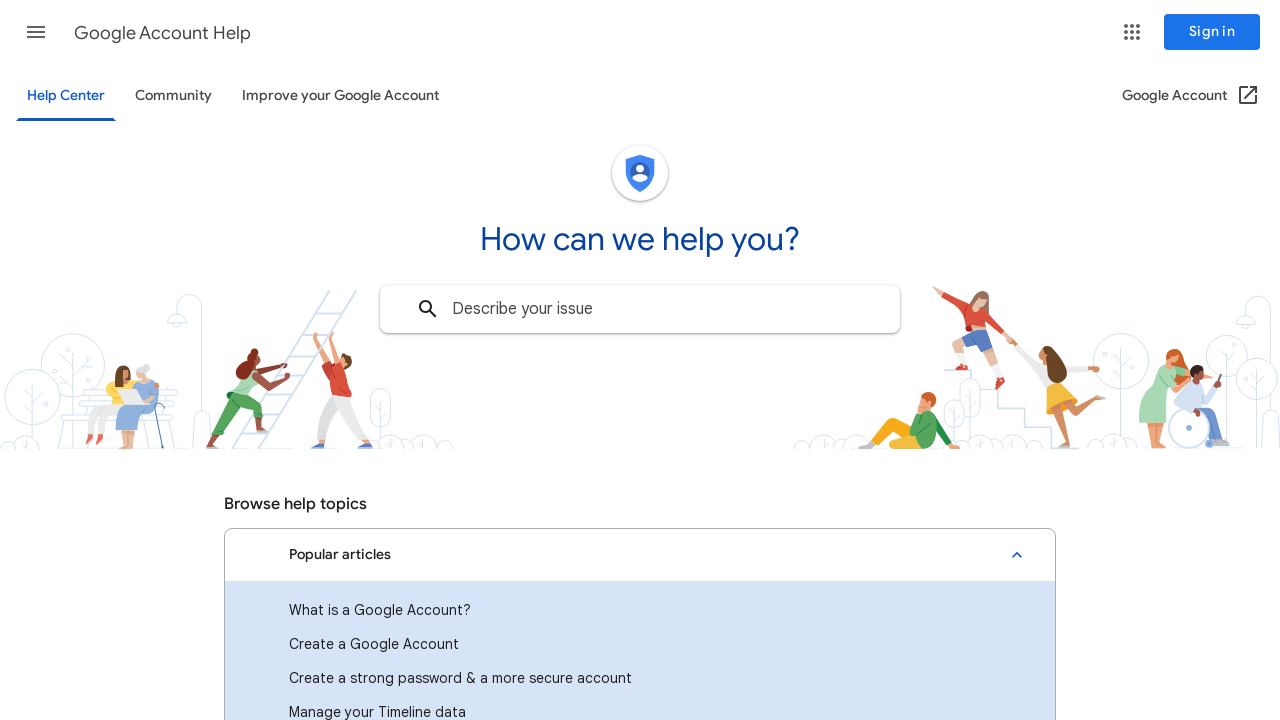

Retrieved original page title: Create your Google Account
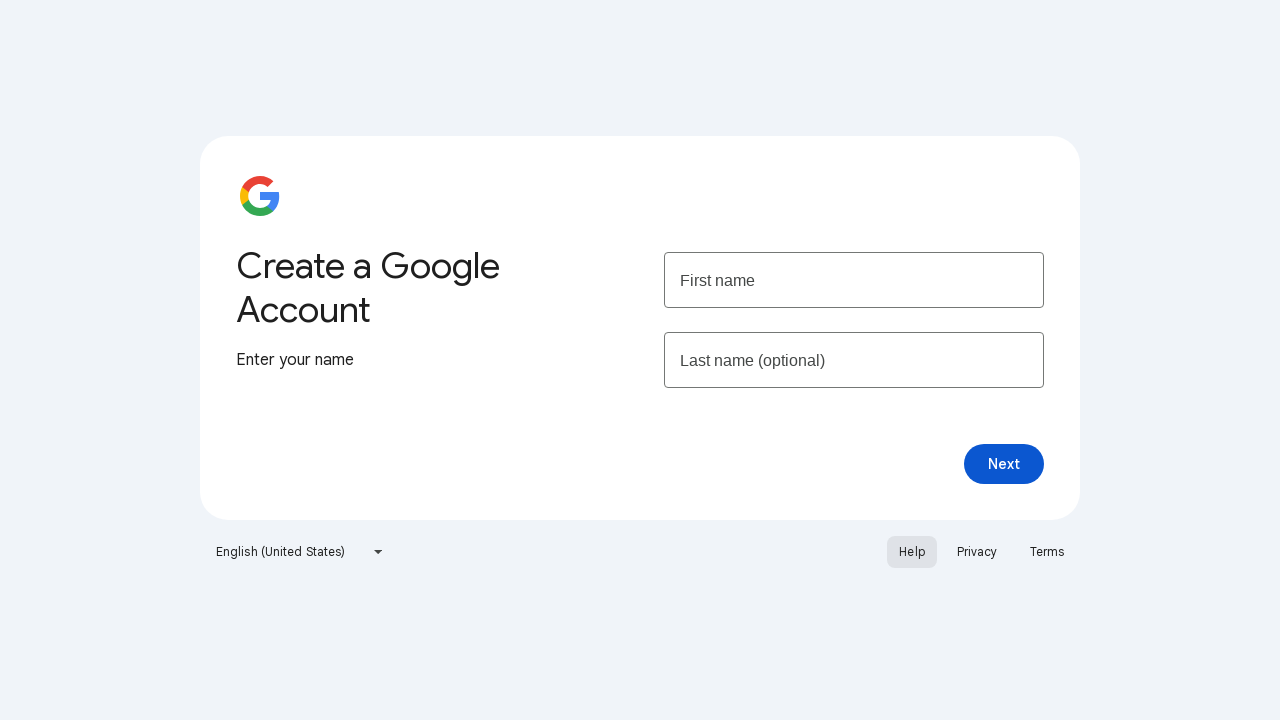

Retrieved new page title: Google Account Help
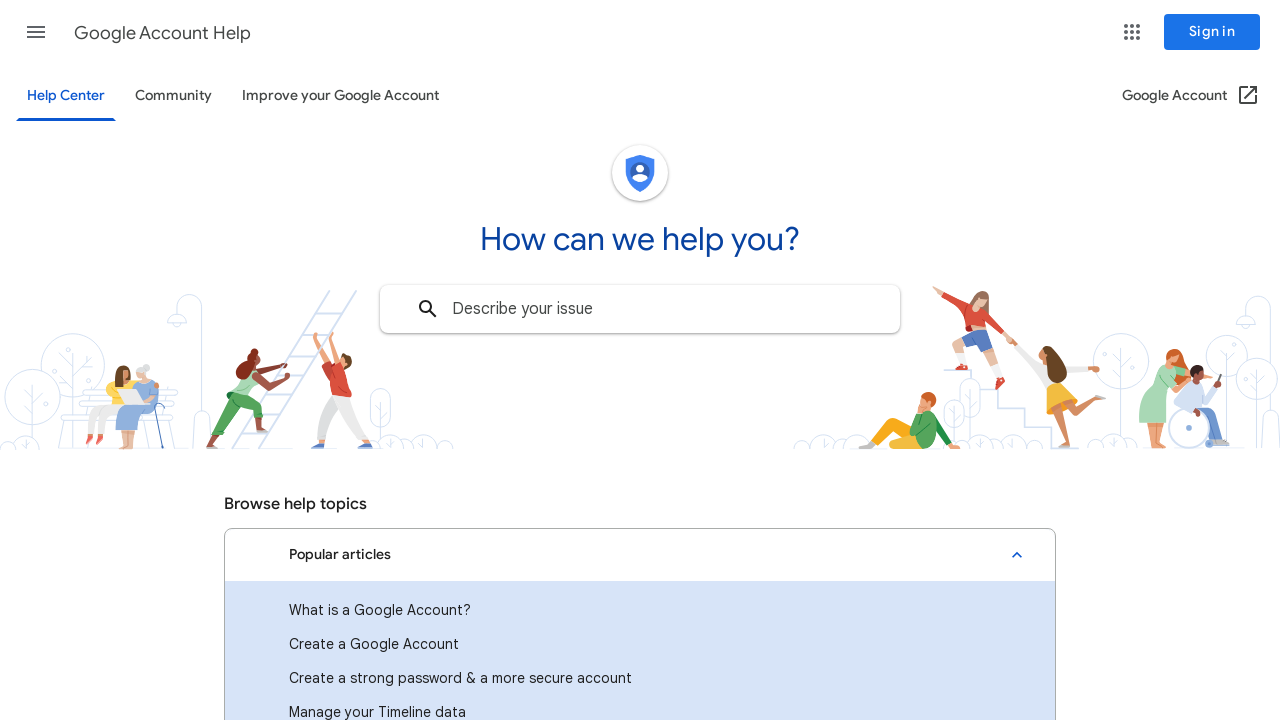

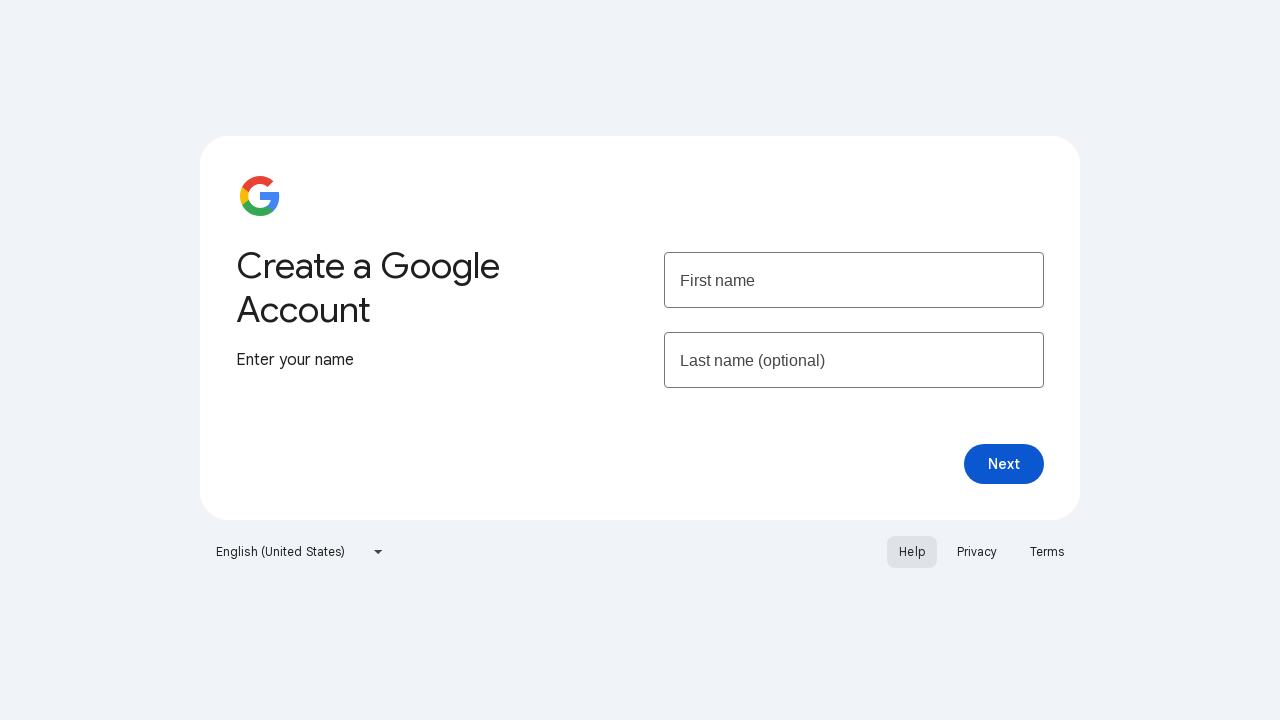